Scrolls to and clicks on the Buttons menu item and verifies navigation to the Buttons page

Starting URL: https://demoqa.com/elements

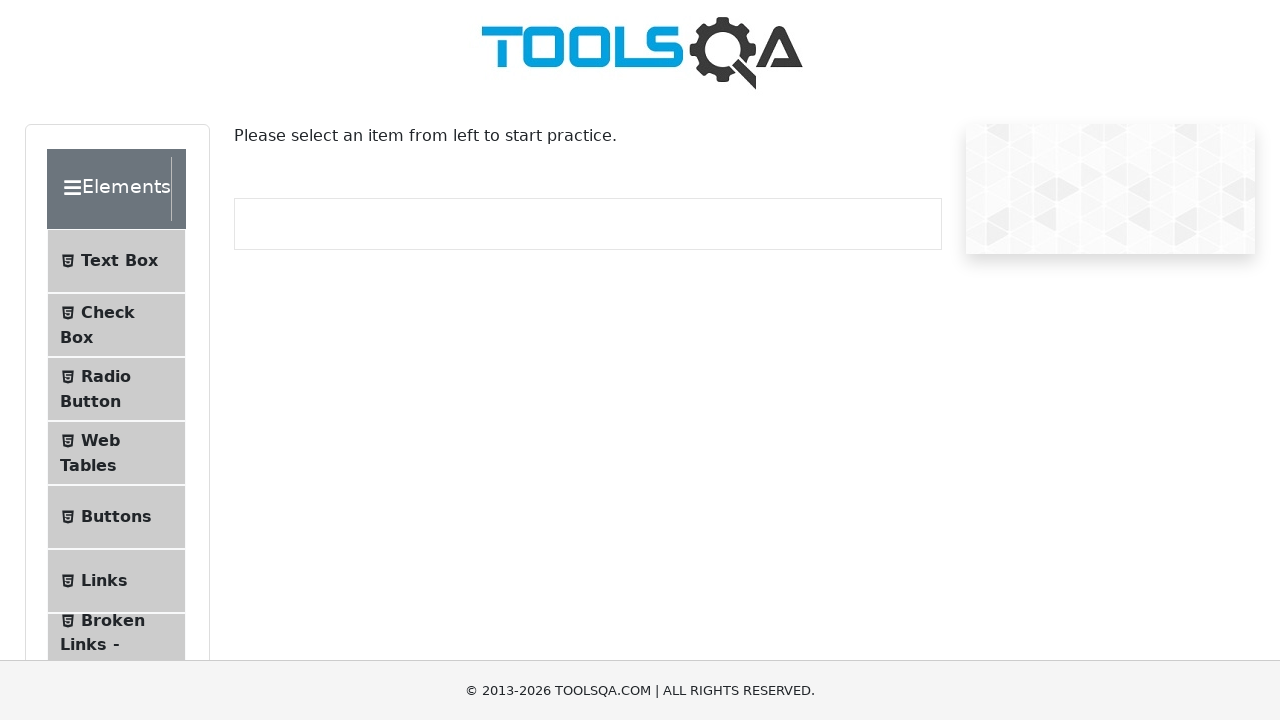

Scrolled Buttons menu item into view
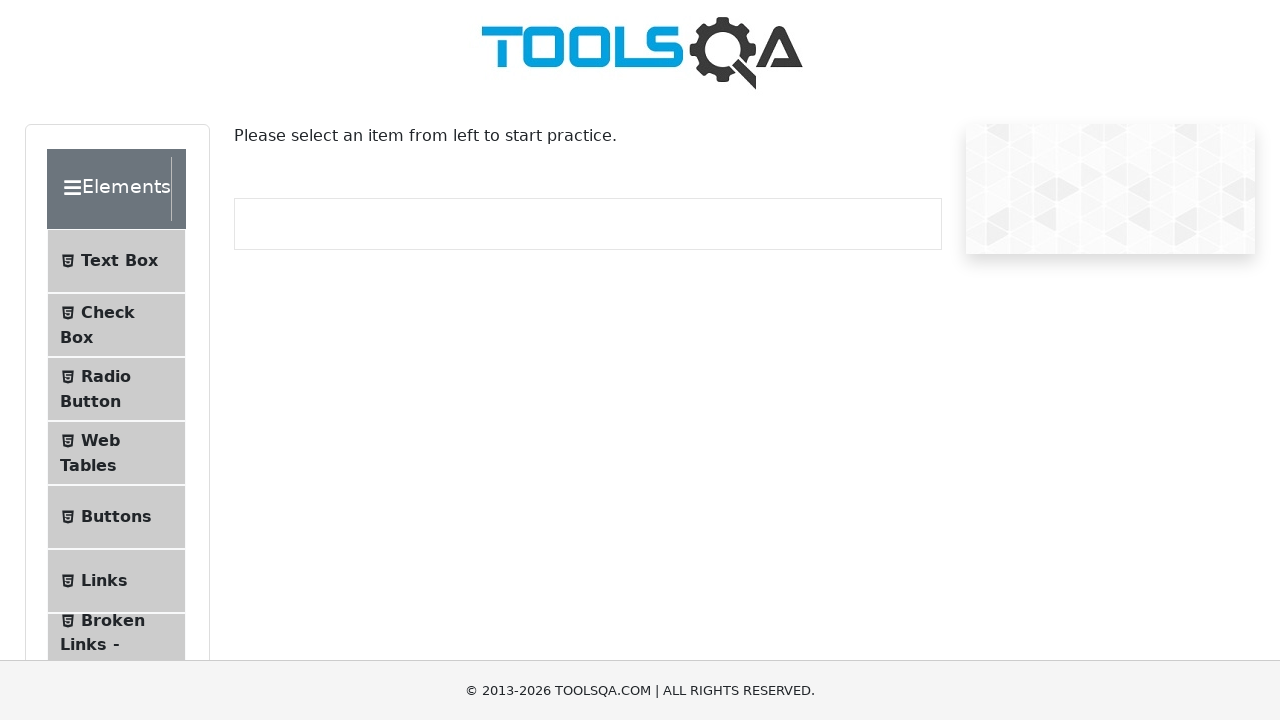

Clicked on Buttons menu item at (116, 517) on span:has-text('Buttons')
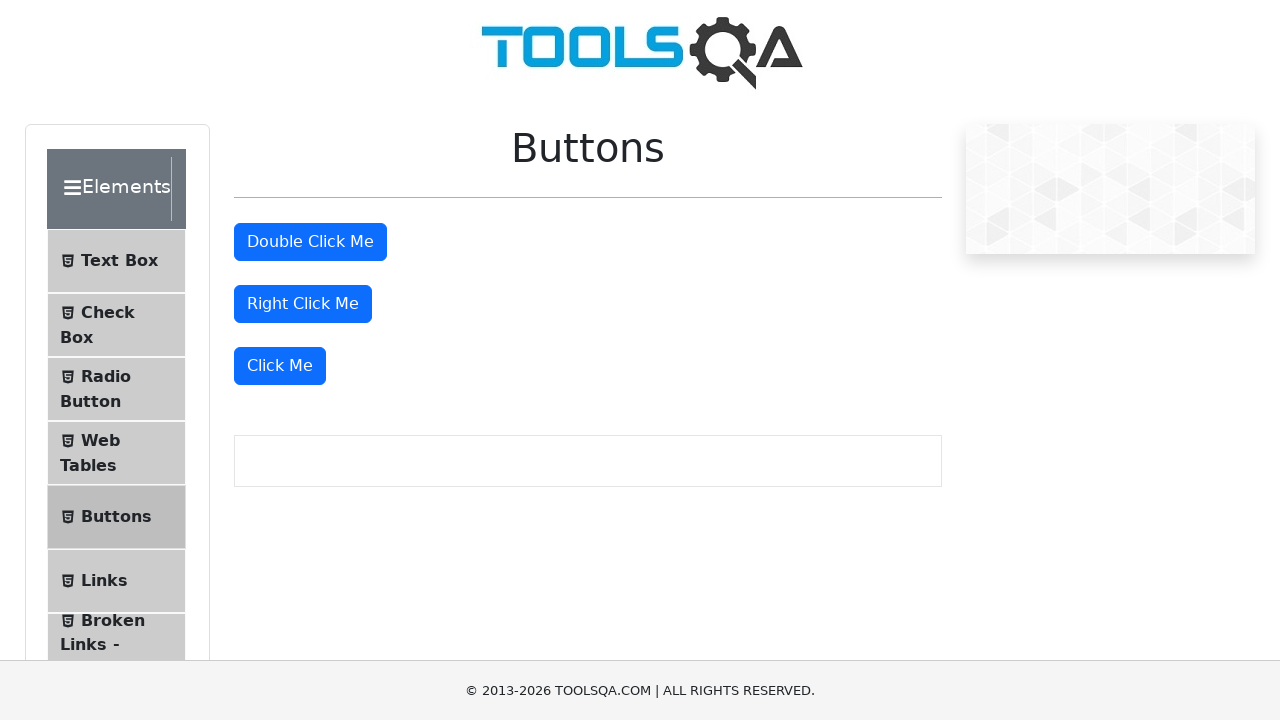

Navigated to Buttons page and verified Double Click button is visible
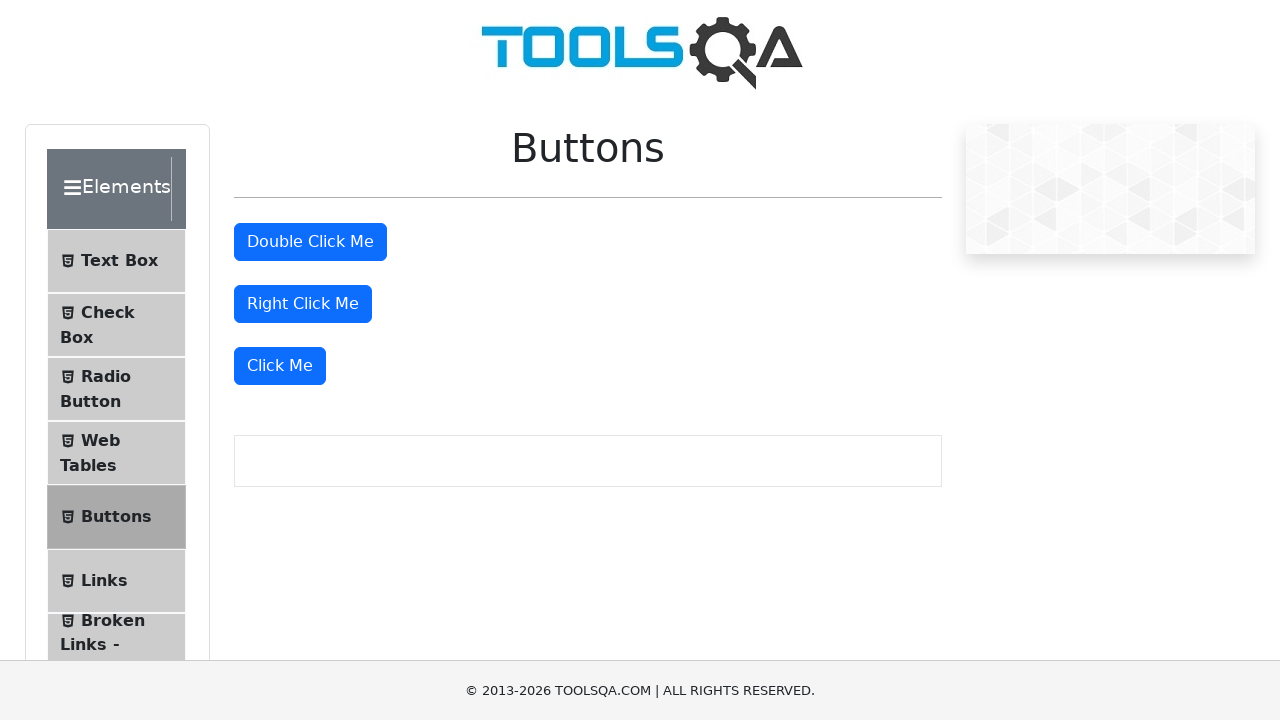

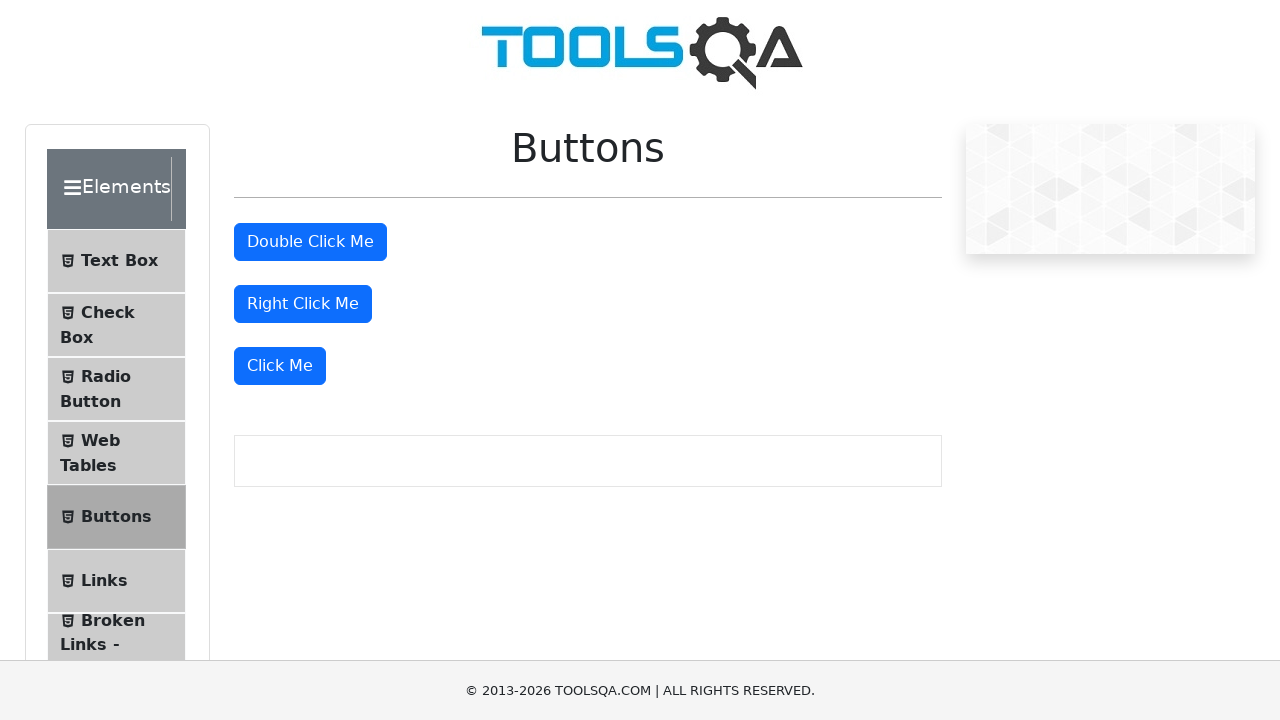